Tests e-commerce functionality by searching for products (iPhone and Samsung), extracting their prices, and adding them to the shopping cart

Starting URL: https://naveenautomationlabs.com/opencart/index.php?route=common/home

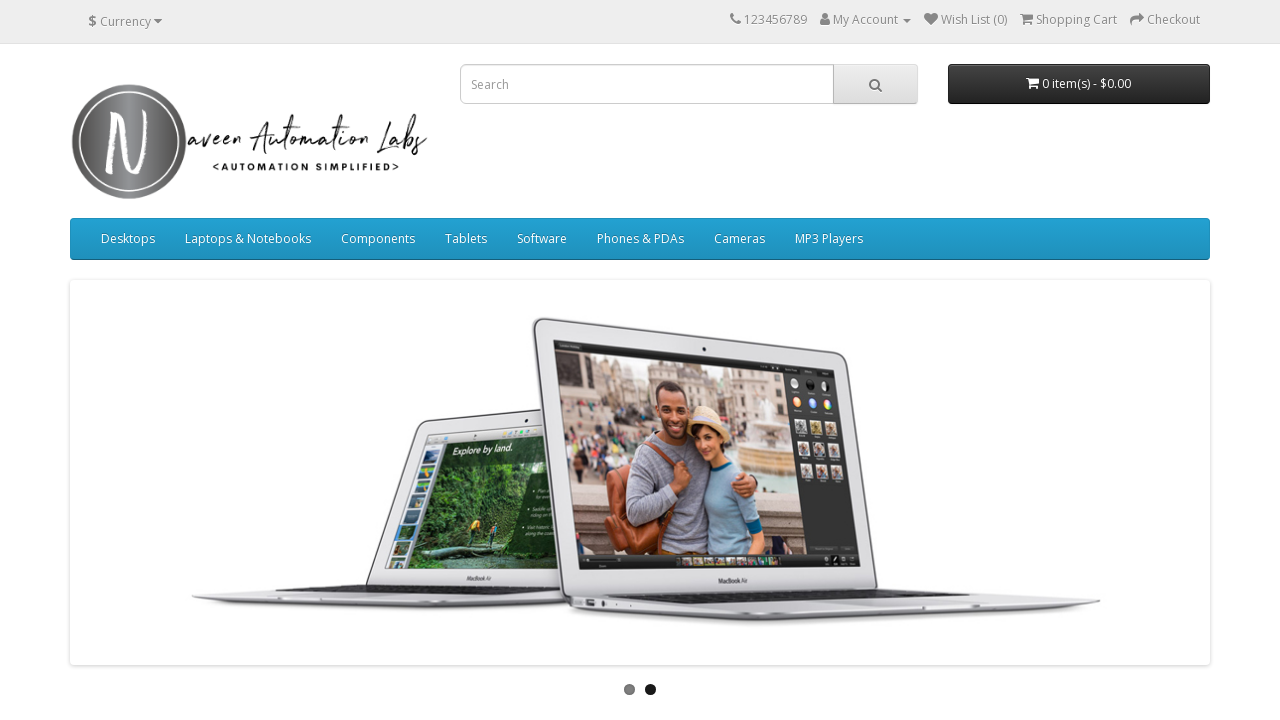

Filled search field with 'iphone' on input[name='search']
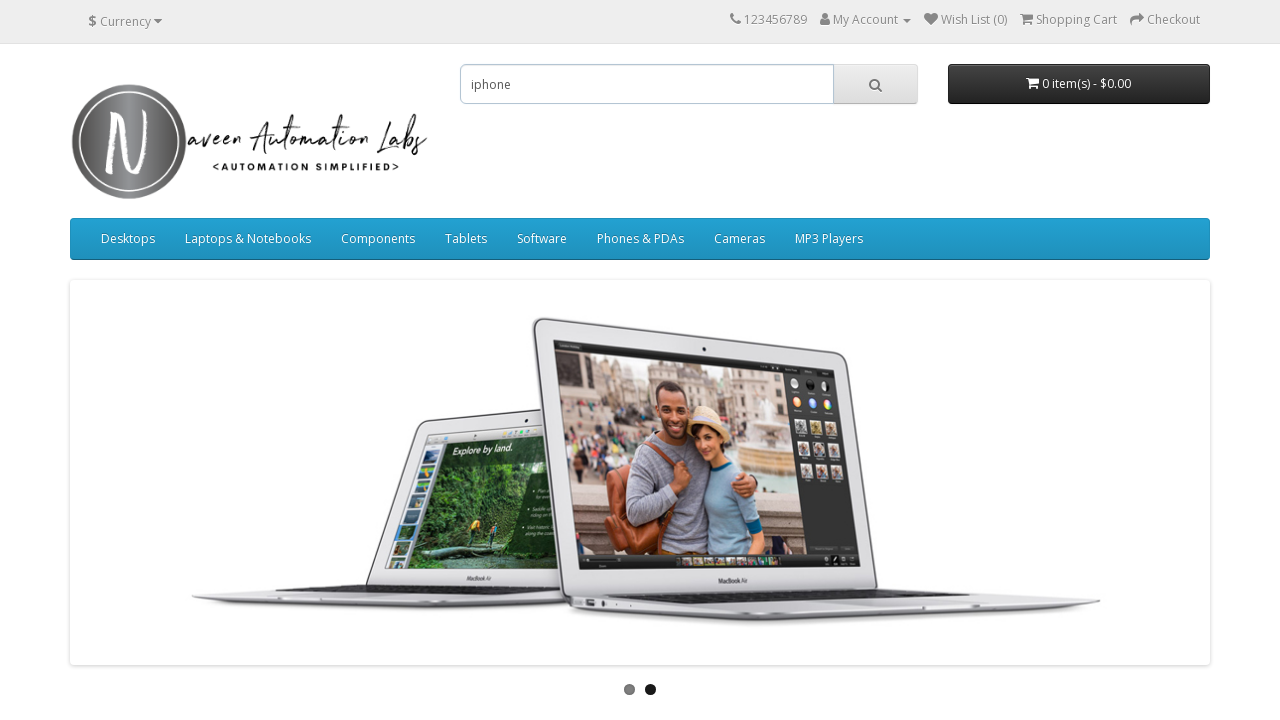

Clicked search button to search for iPhone at (875, 84) on button.btn.btn-default.btn-lg
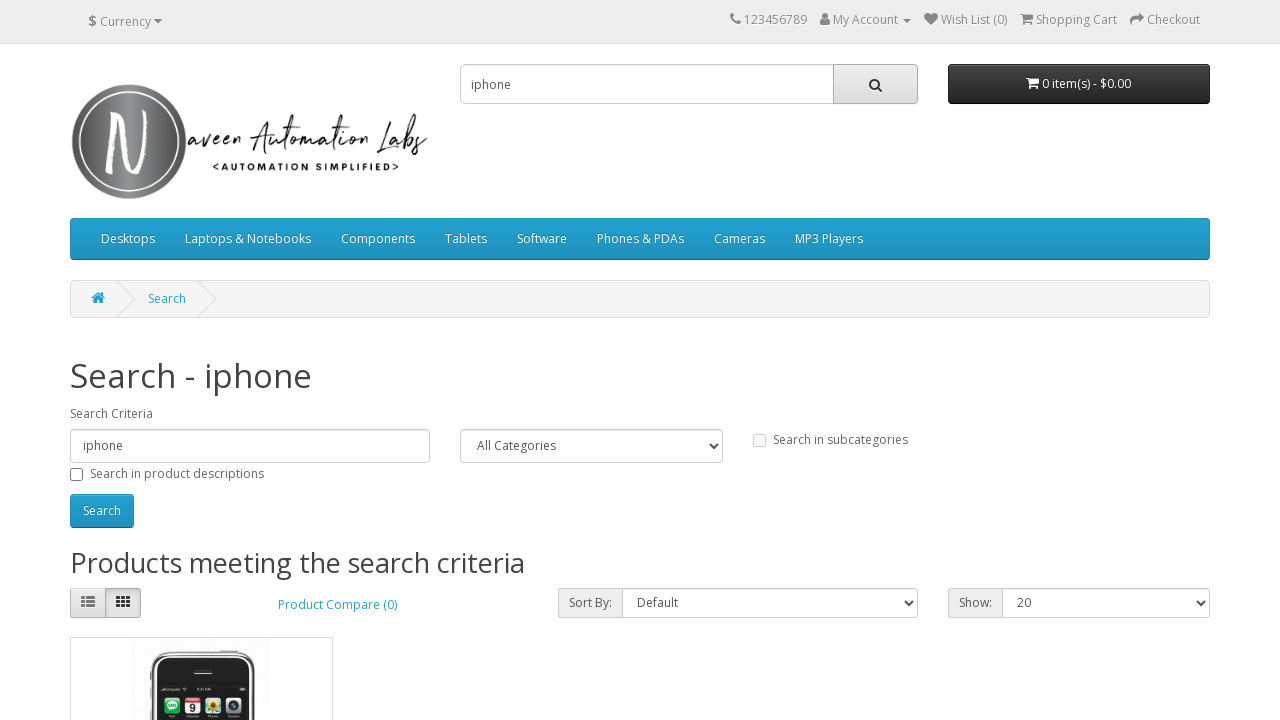

iPhone search results loaded with price elements
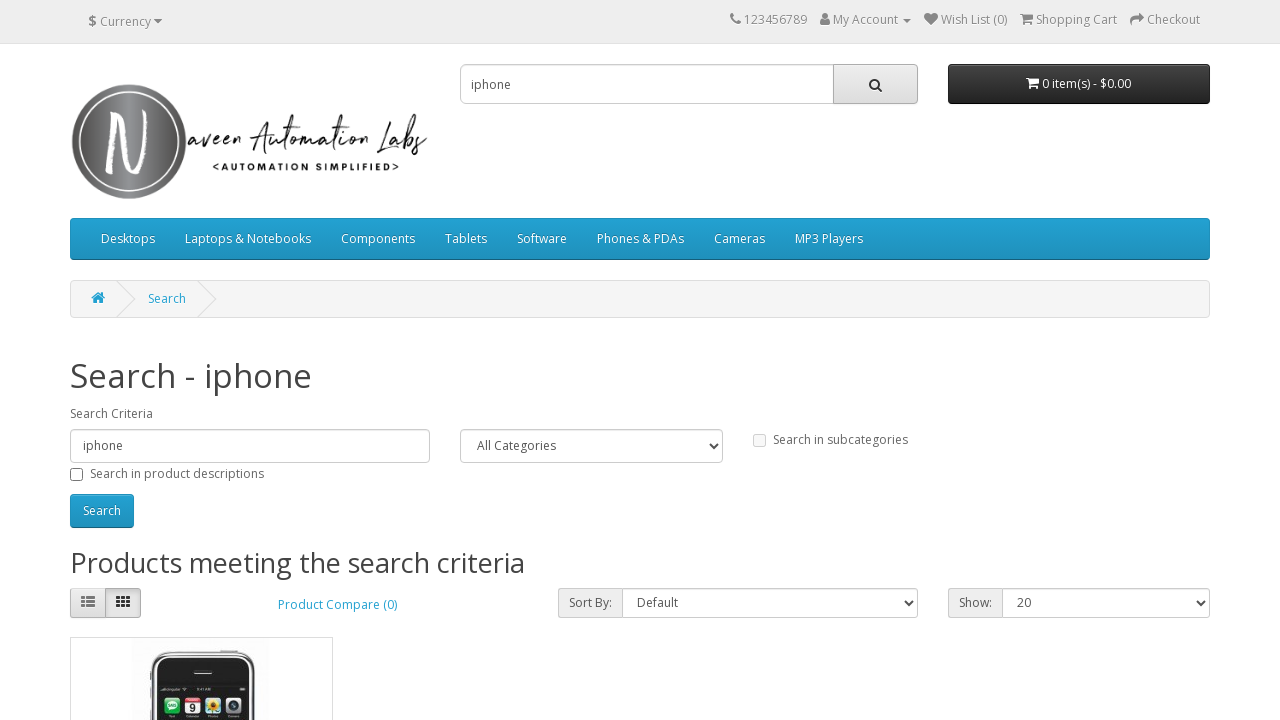

Located first iPhone price element
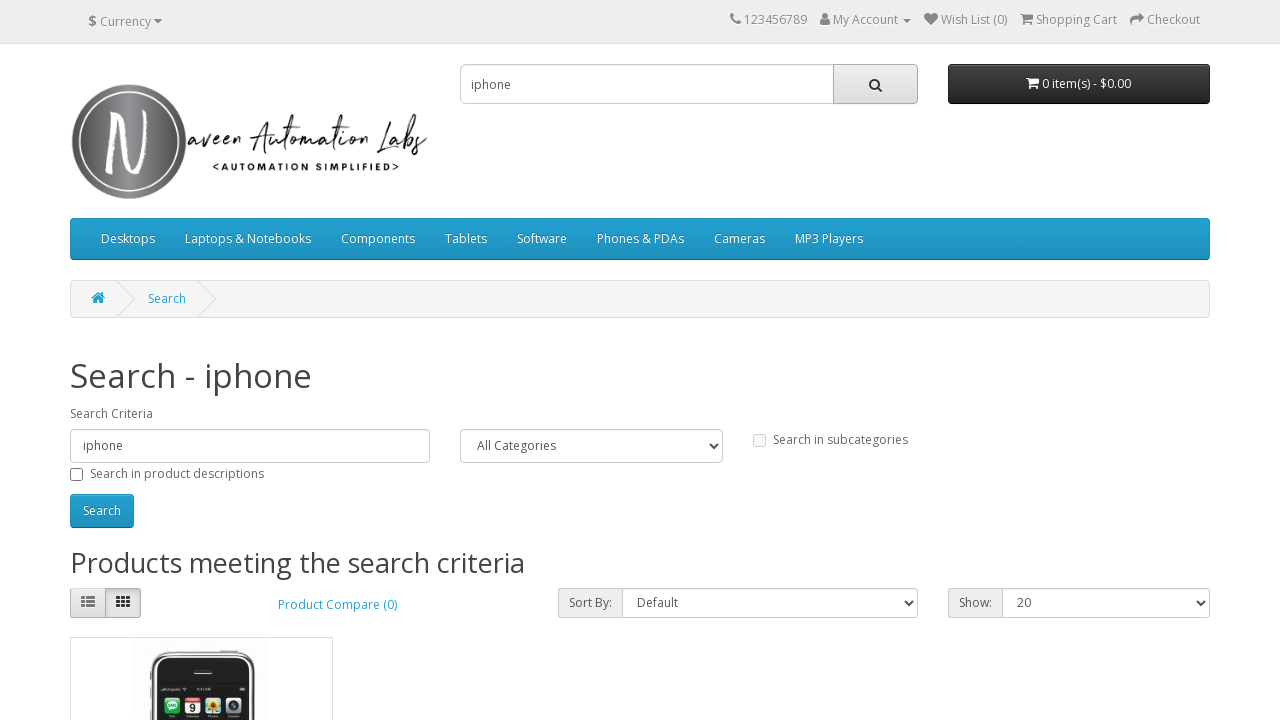

Extracted iPhone price text content
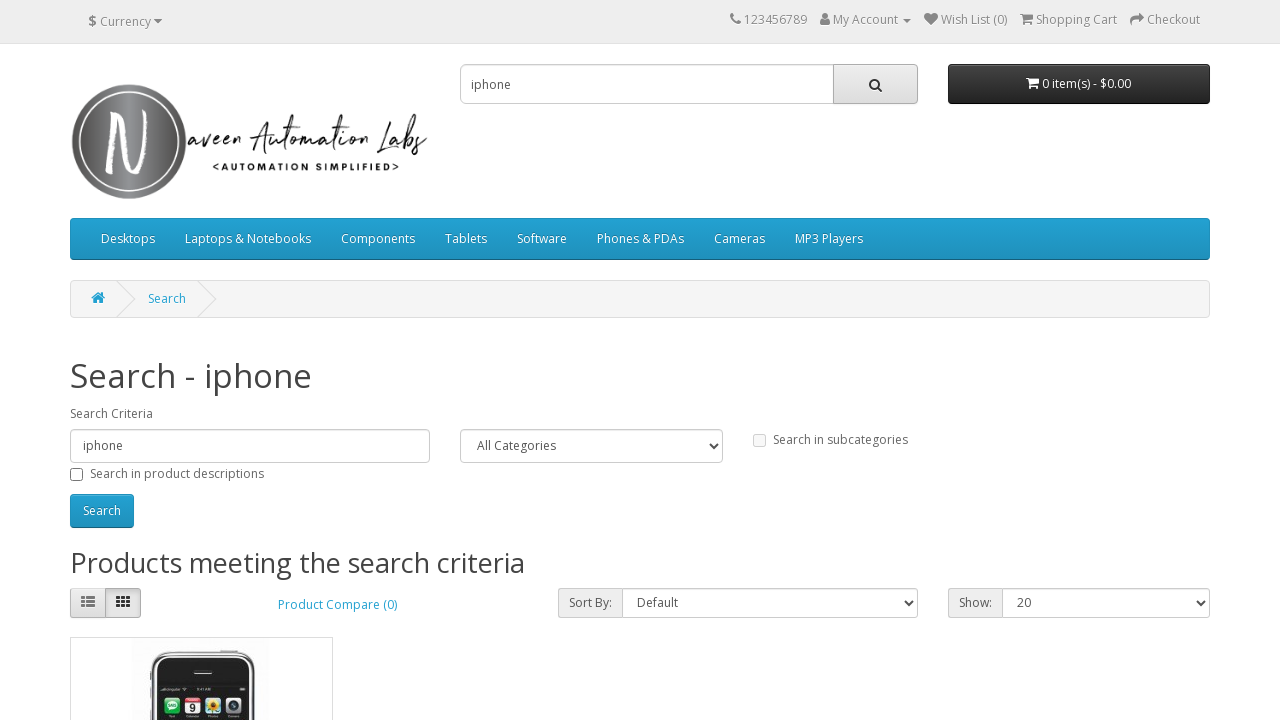

Parsed iPhone price: $123.20
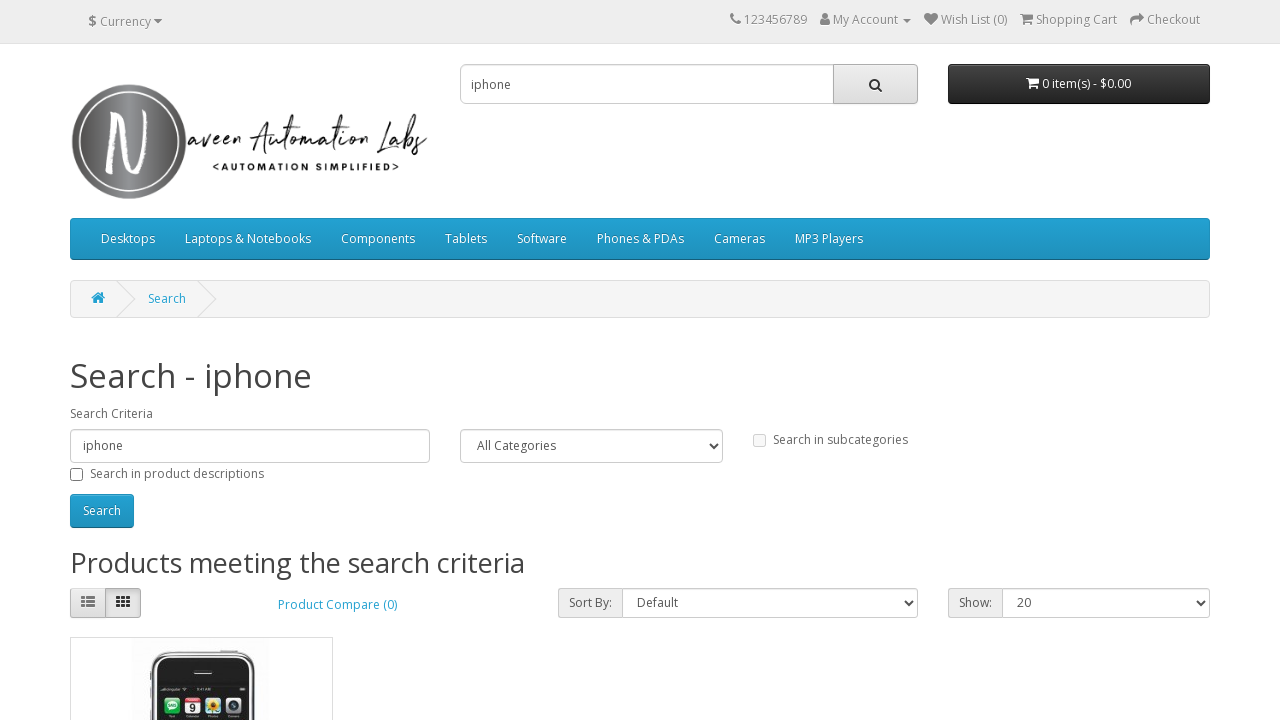

Clicked add to cart button for iPhone at (107, 382) on (//i[@class='fa fa-shopping-cart'])[3]
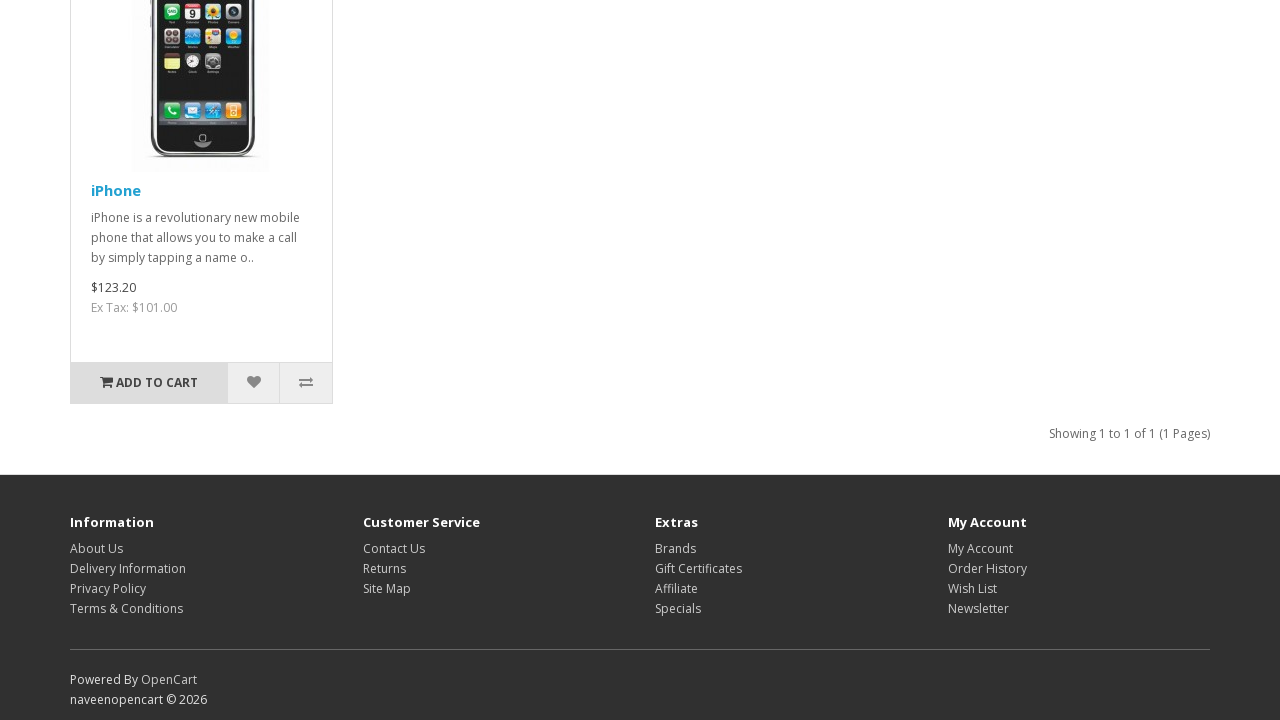

Cleared search field on input[placeholder='Search']
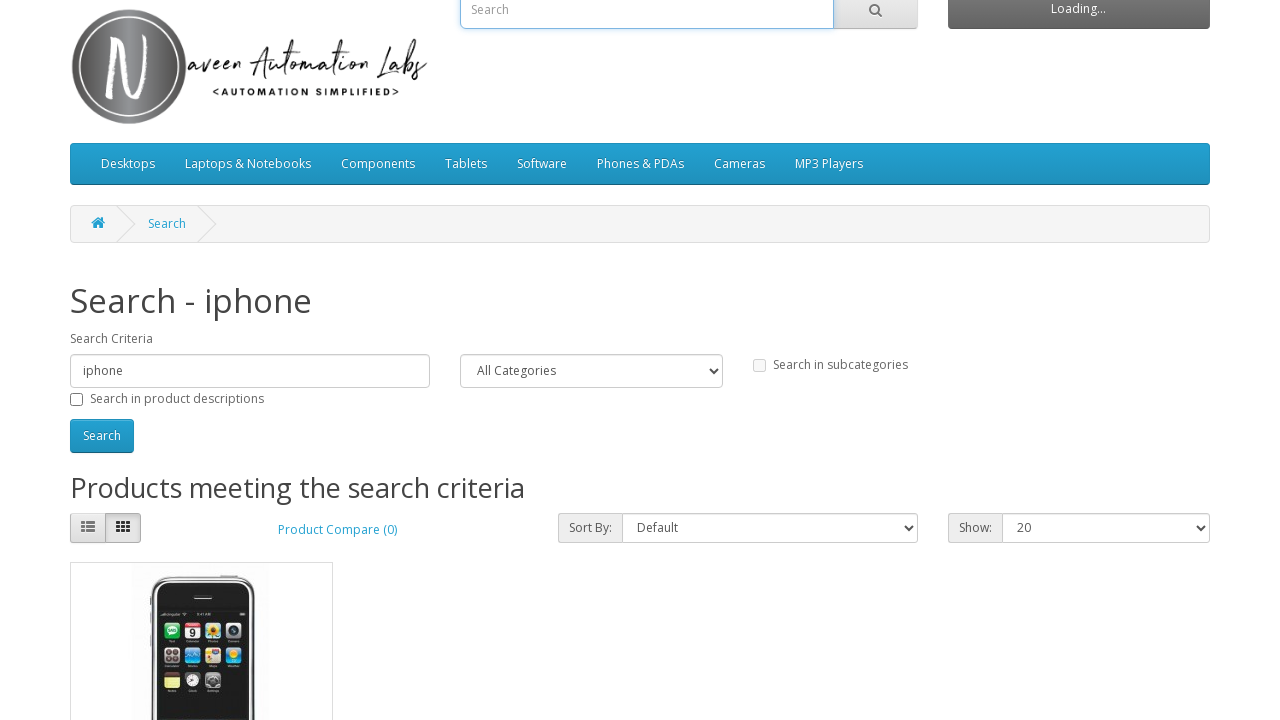

Filled search field with 'Samsung' on input[placeholder='Search']
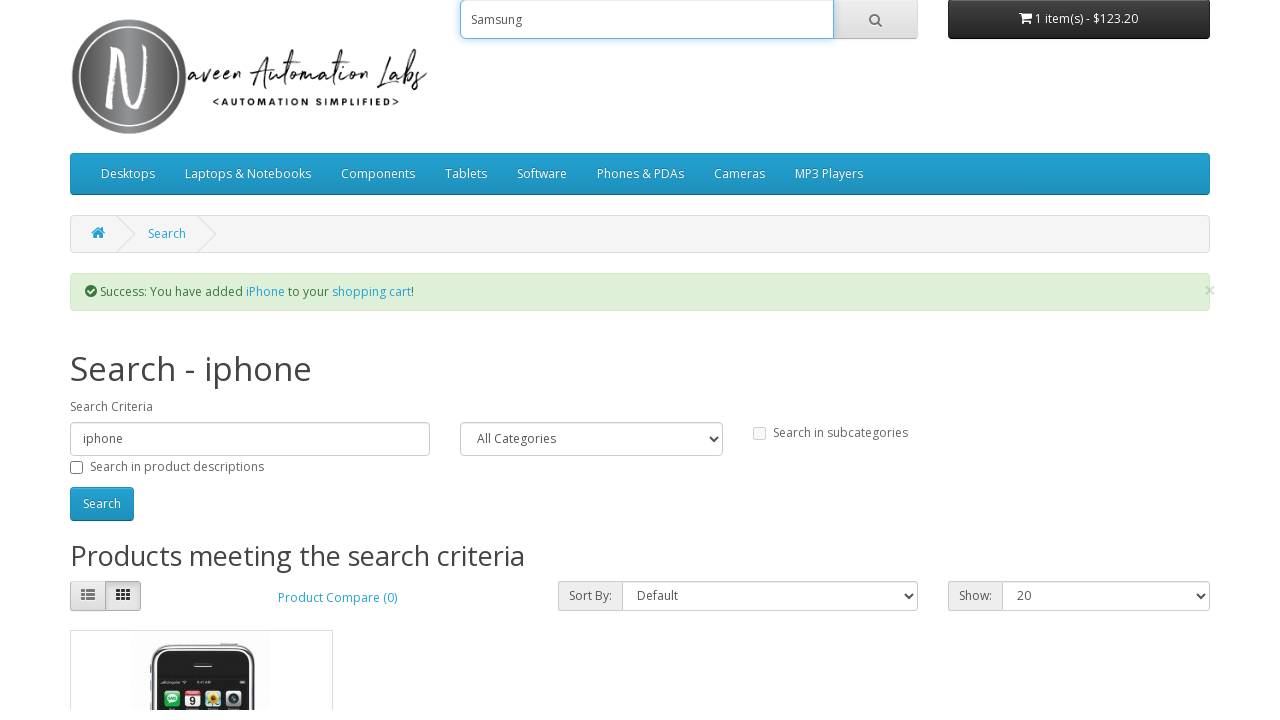

Clicked search button to search for Samsung at (875, 84) on button.btn.btn-default.btn-lg
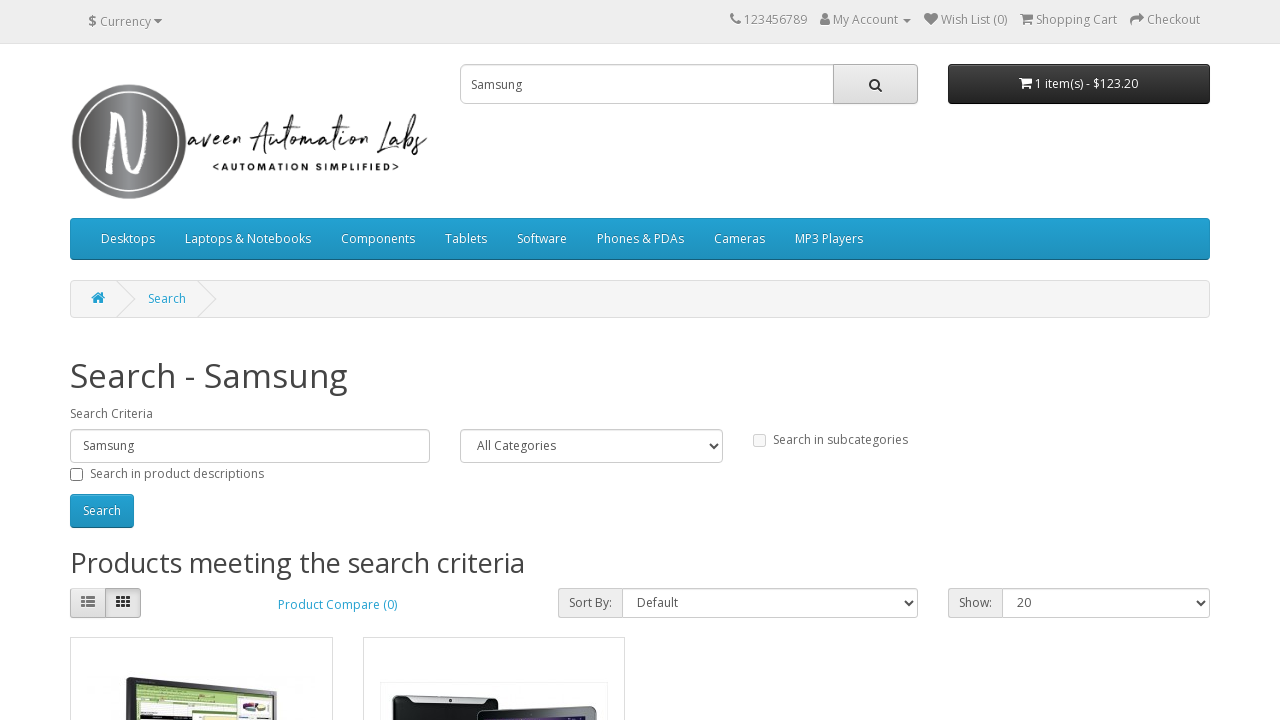

Samsung search results loaded with price elements
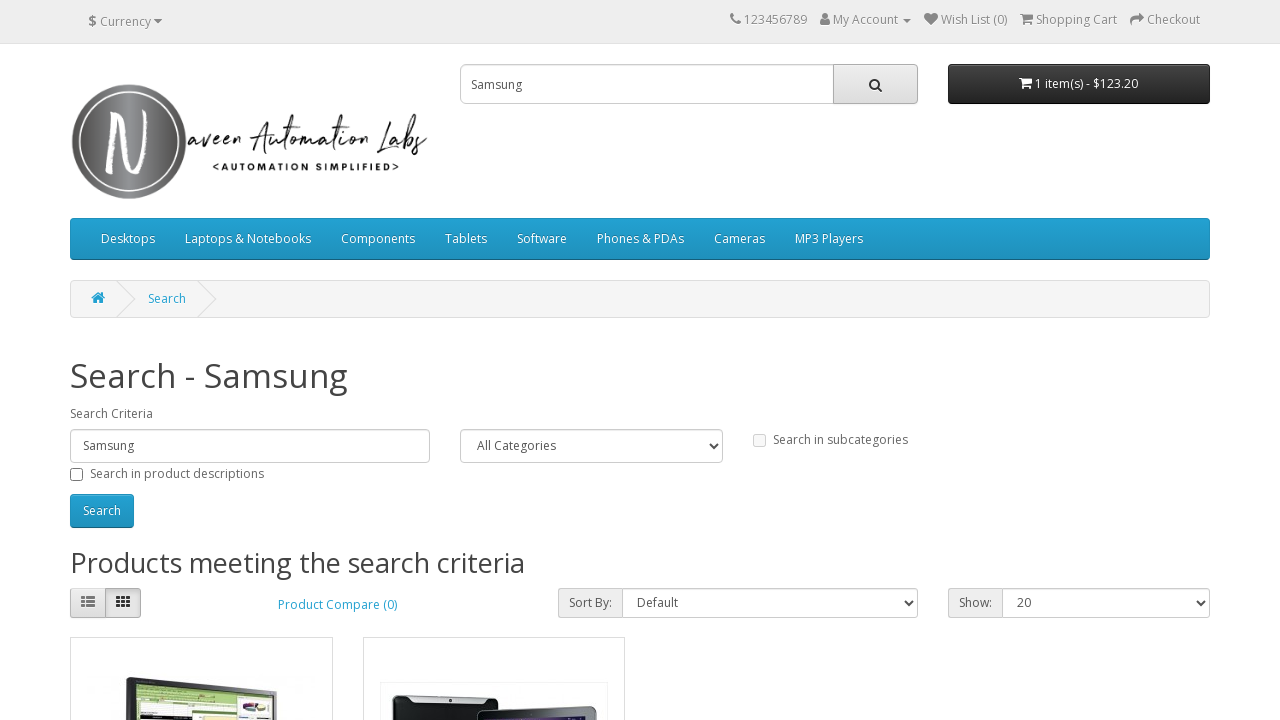

Located first Samsung price element
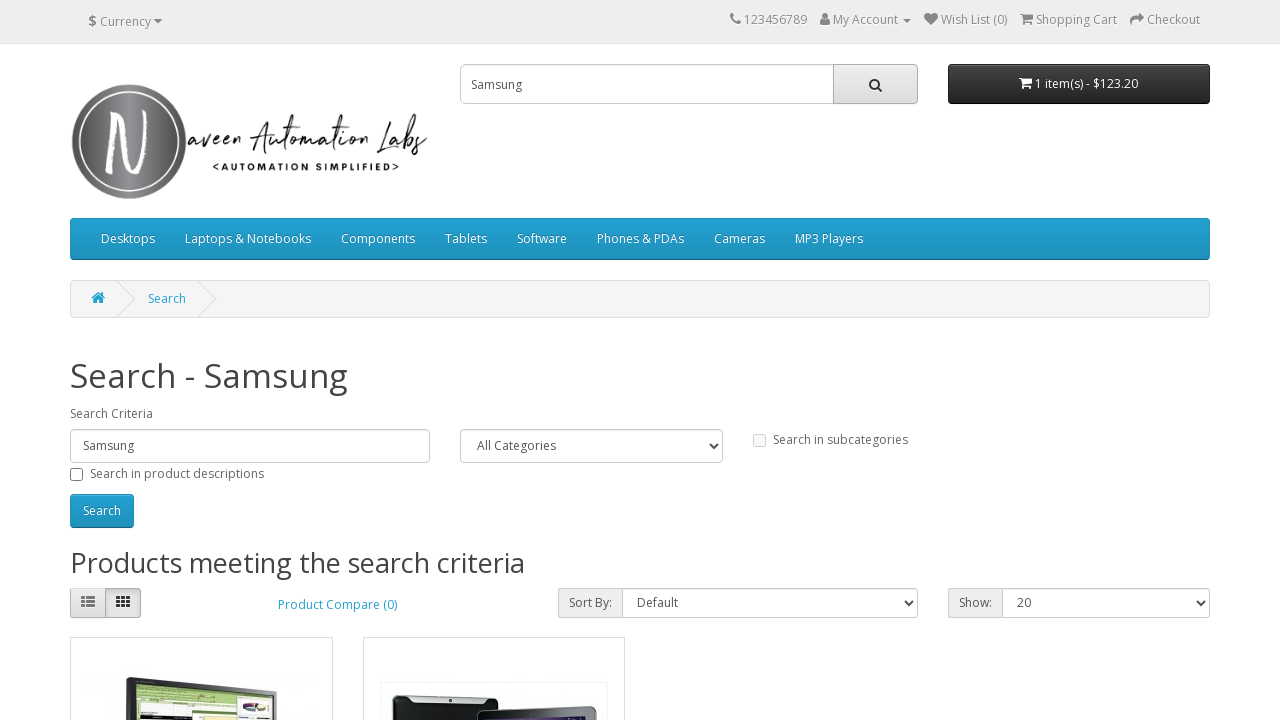

Extracted Samsung price text content
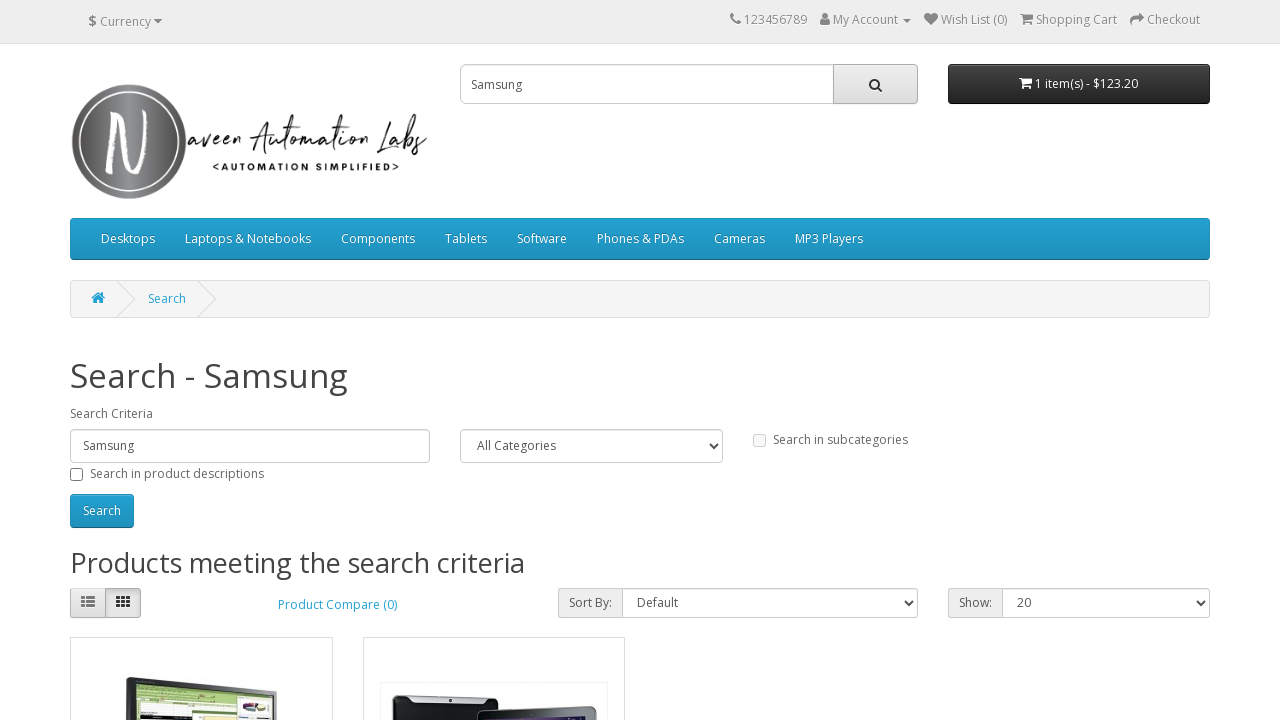

Parsed Samsung price: $242.00
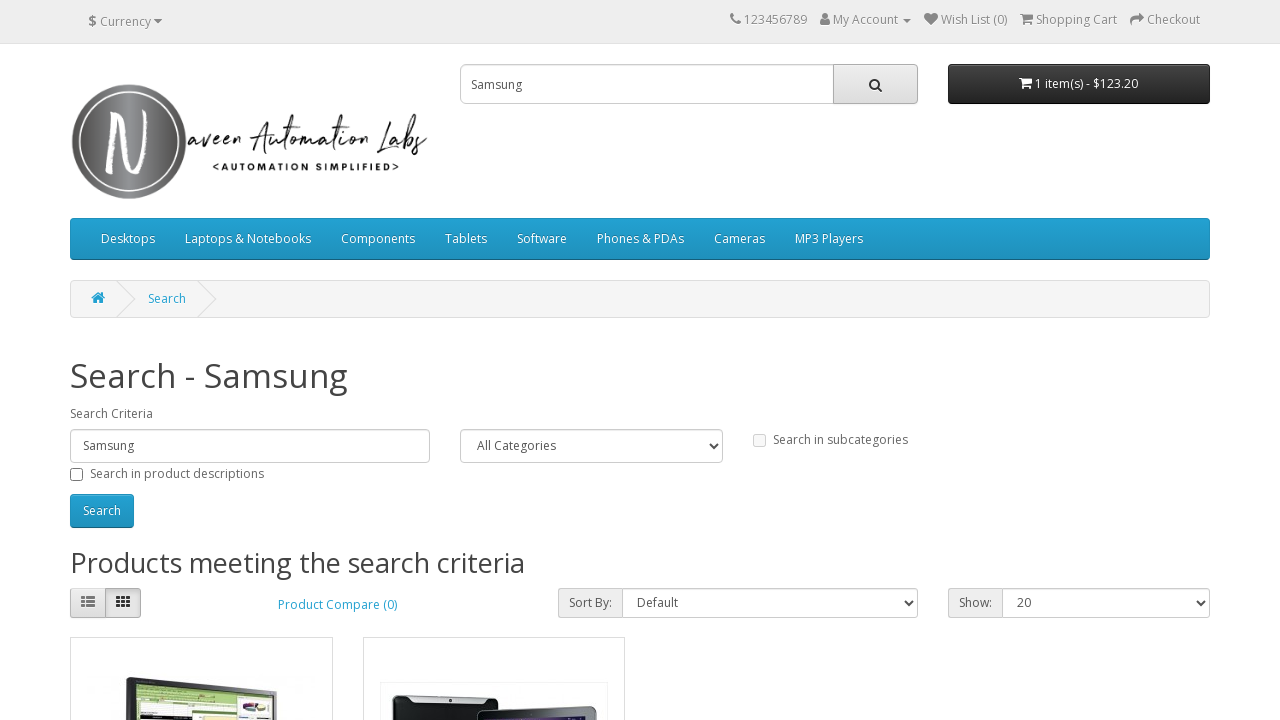

Clicked add to cart button for Samsung at (399, 382) on (//i[@class='fa fa-shopping-cart'])[5]
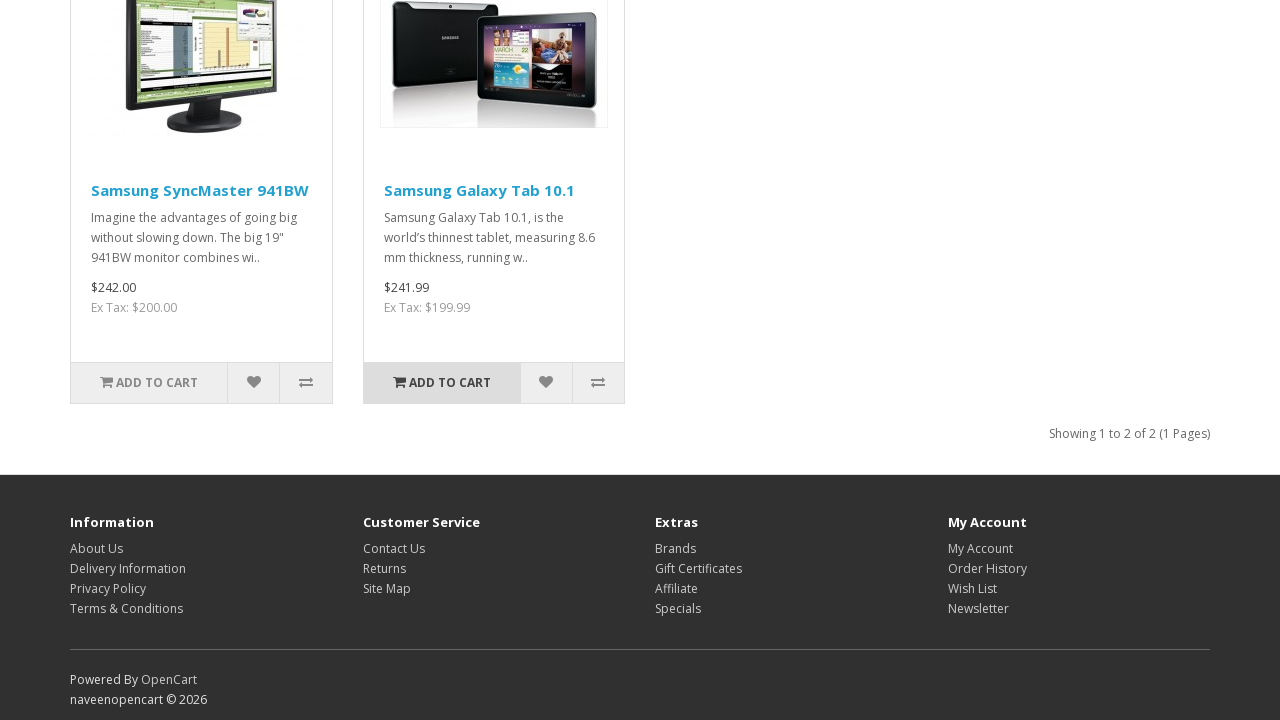

Calculated total cart value: $365.2
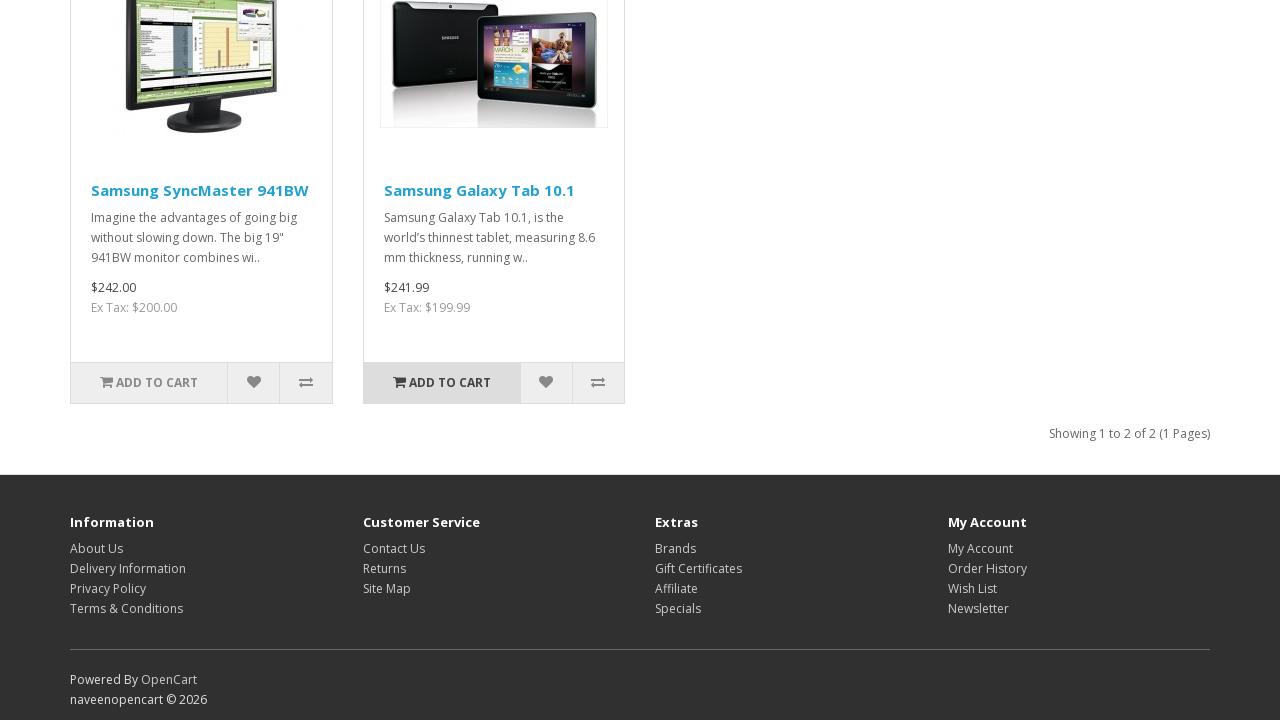

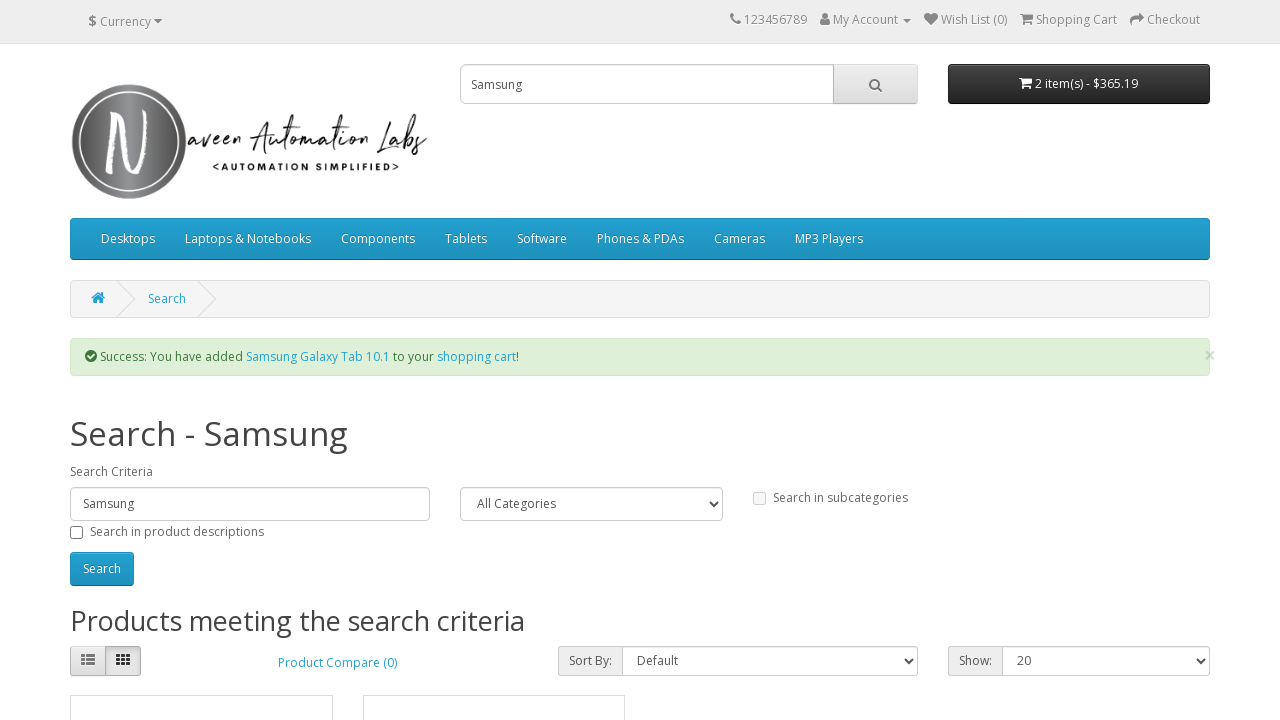